Navigates to the Tek School retail practice website and waits for the page to load fully

Starting URL: http://tek-school.com/retail/

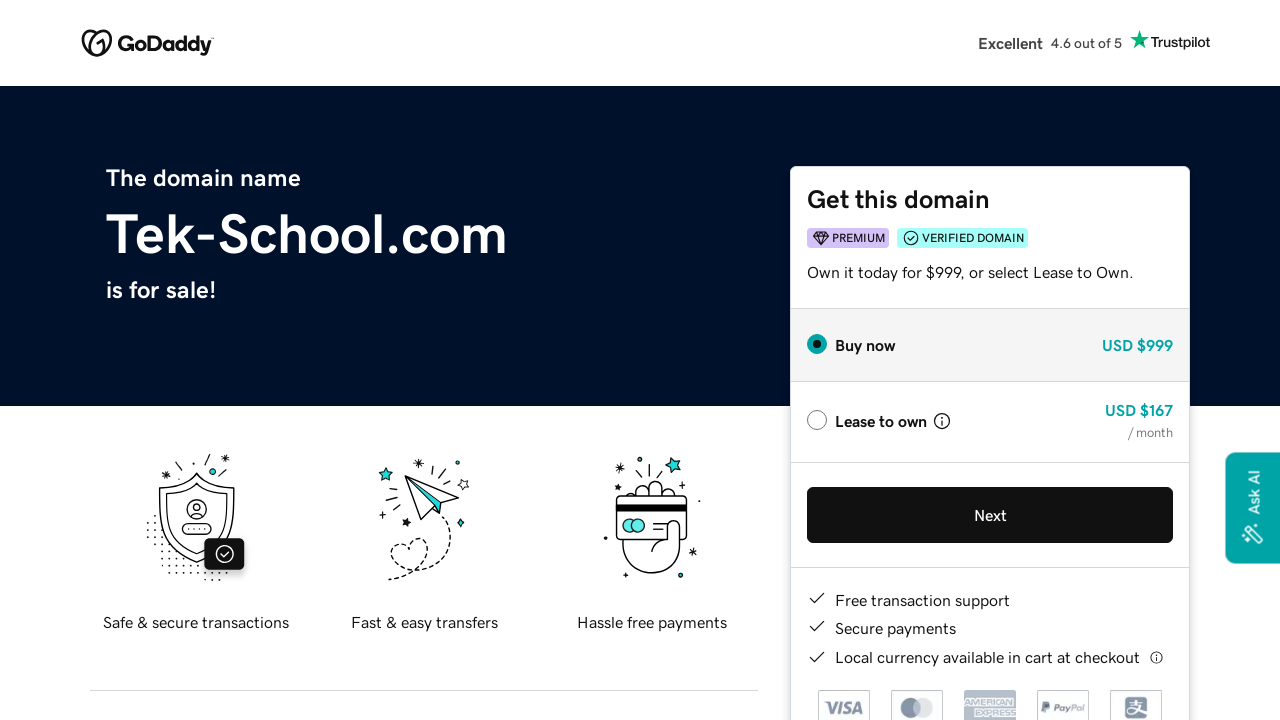

Navigated to Tek School retail practice website
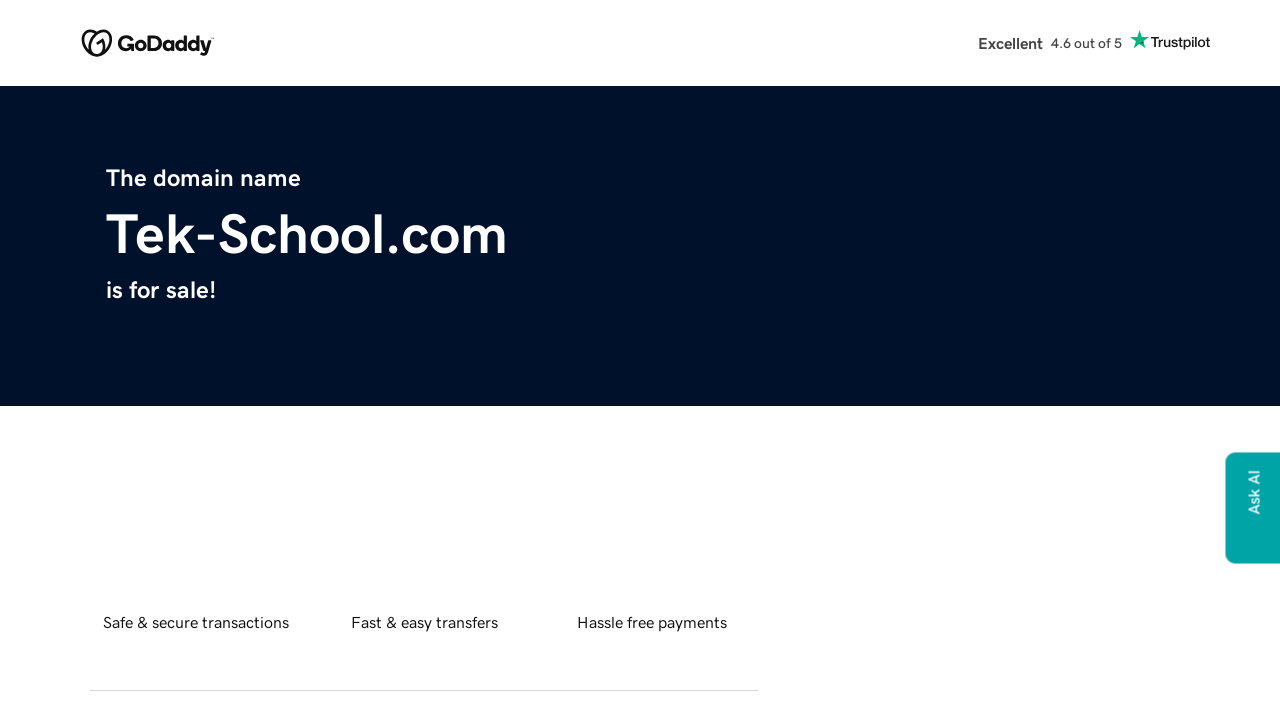

Page DOM fully loaded
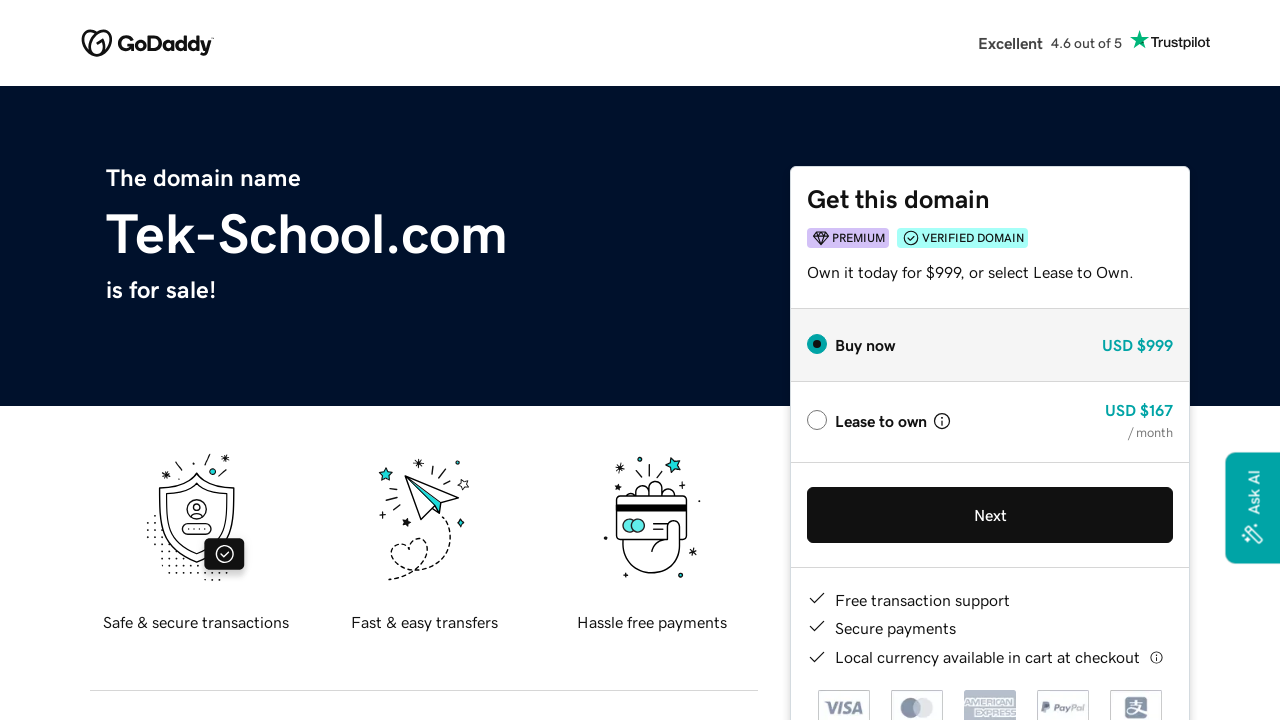

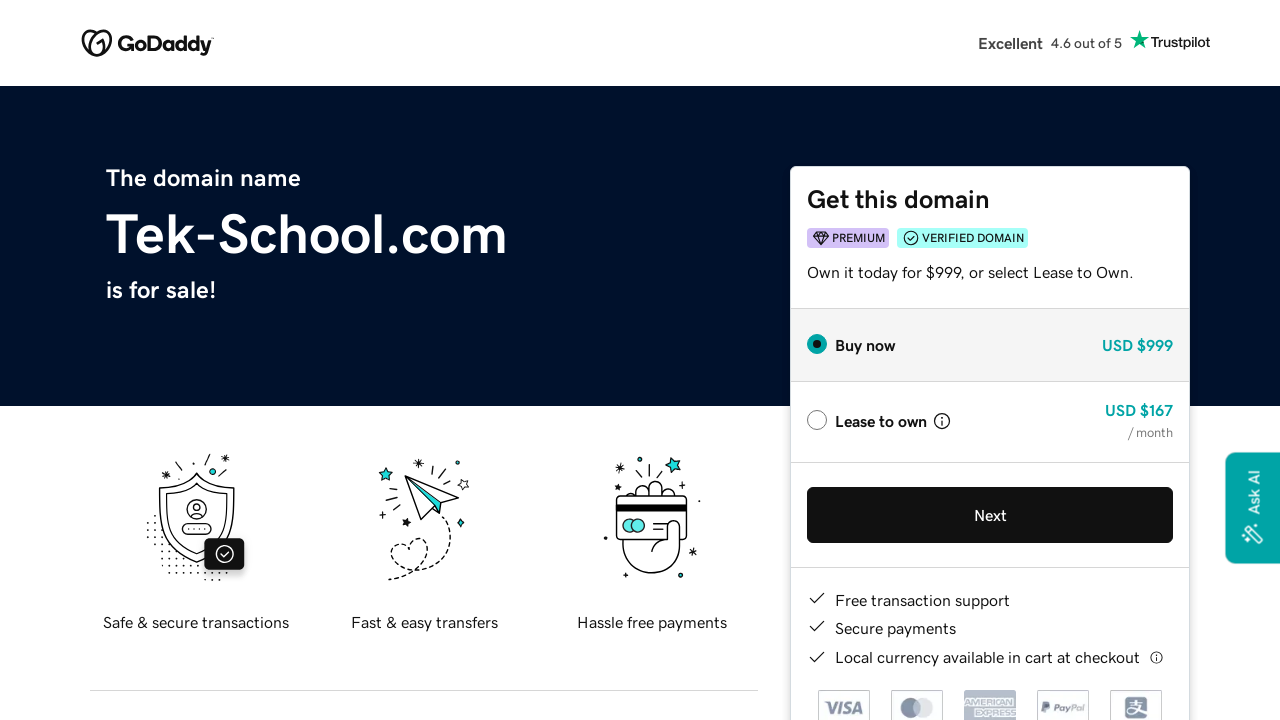